Tests double-click functionality by double-clicking a button and verifying the resulting text message appears

Starting URL: https://automationfc.github.io/basic-form/index.html

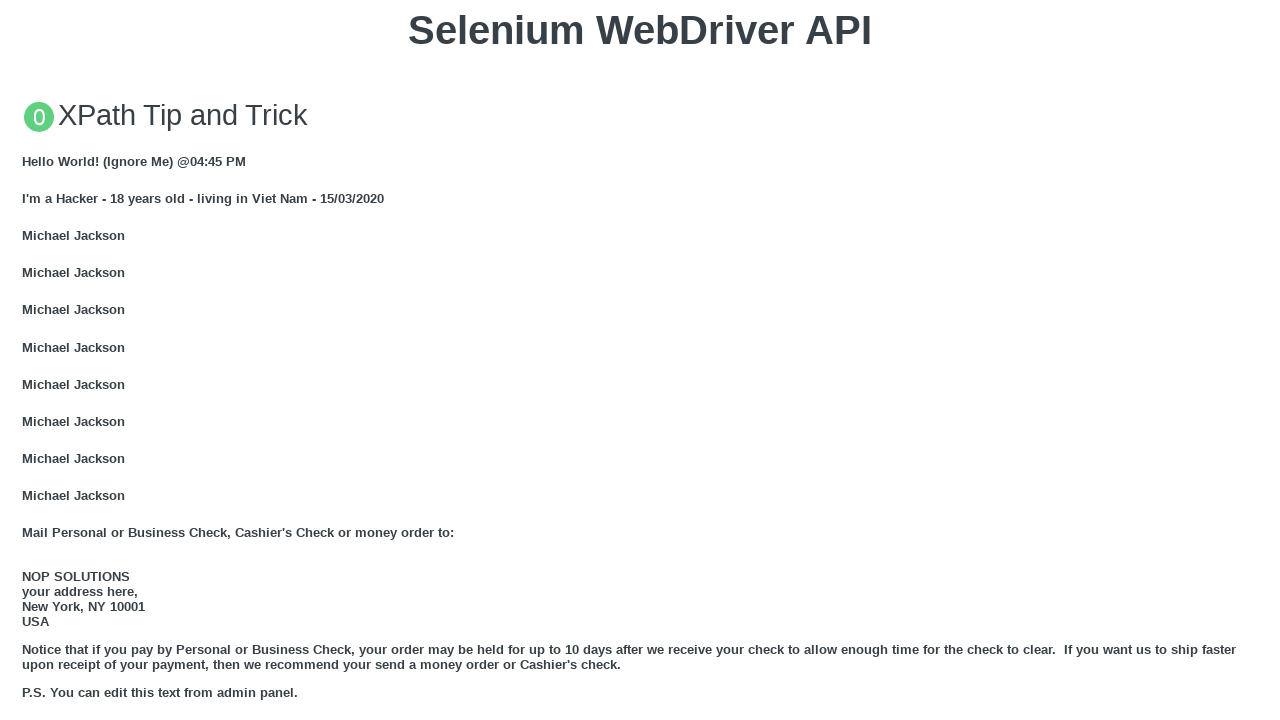

Located the double-click button element
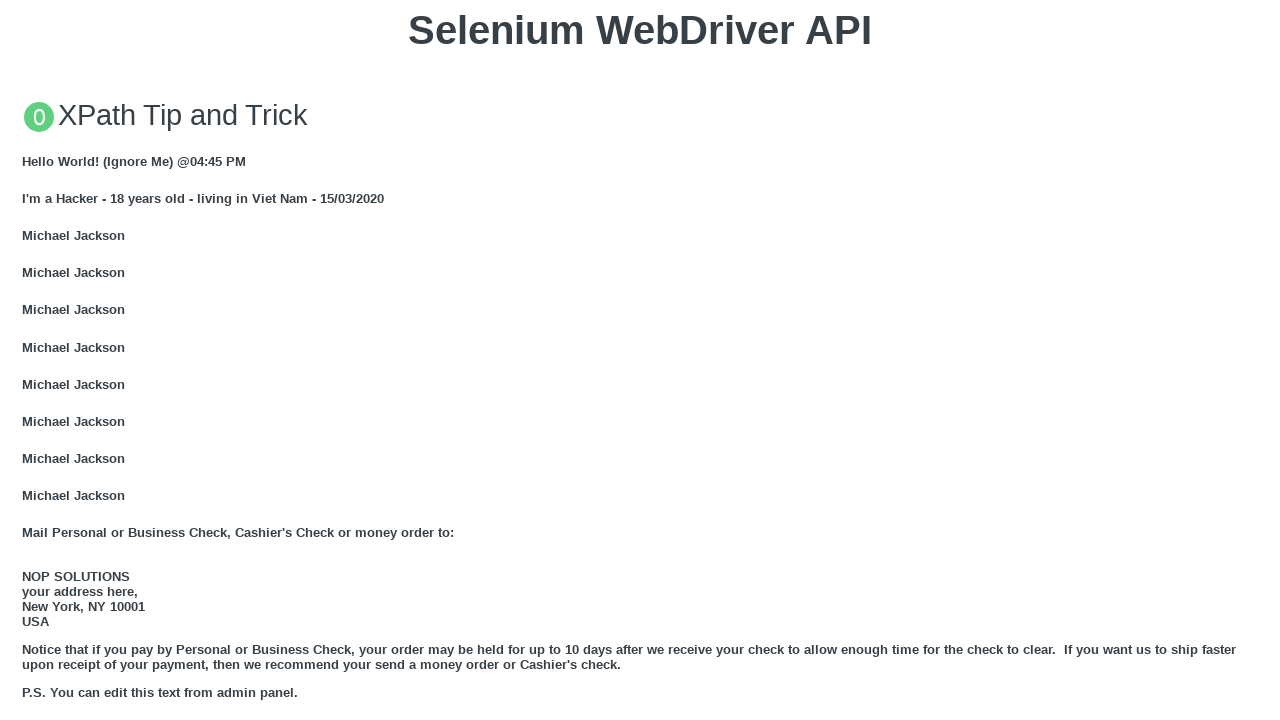

Scrolled double-click button into view
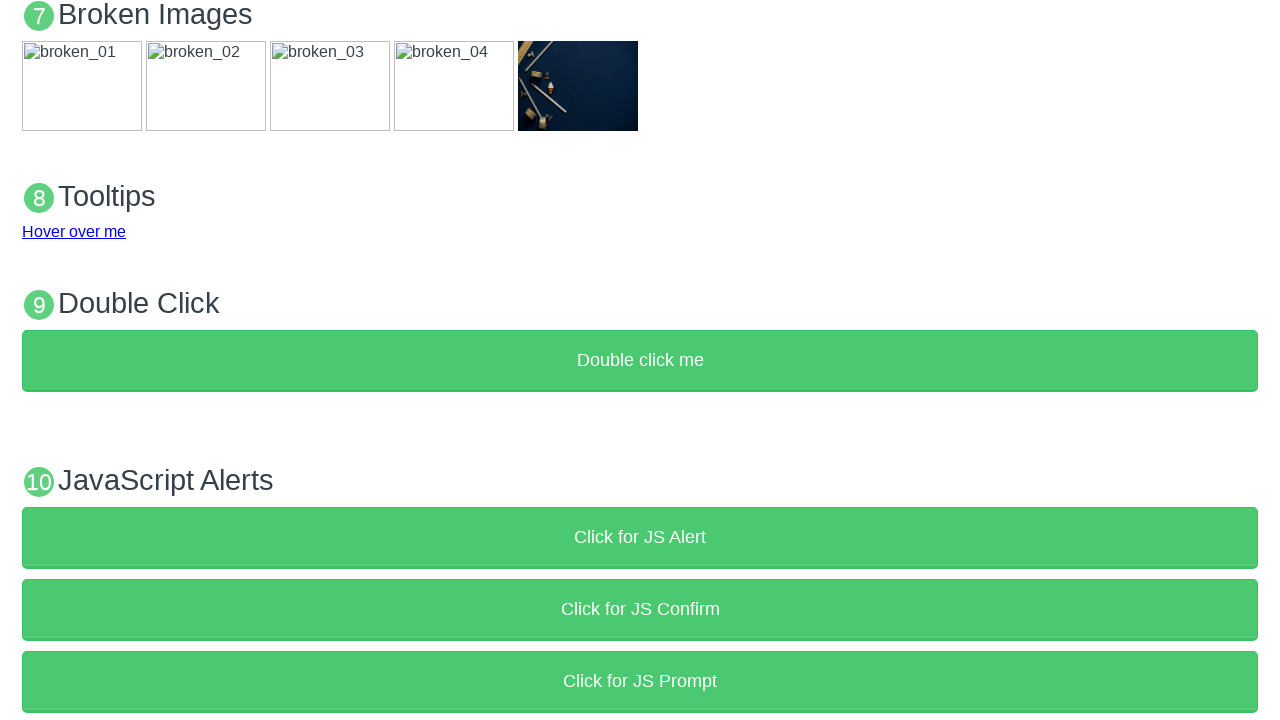

Performed double-click action on the button at (640, 361) on xpath=//button[text()='Double click me']
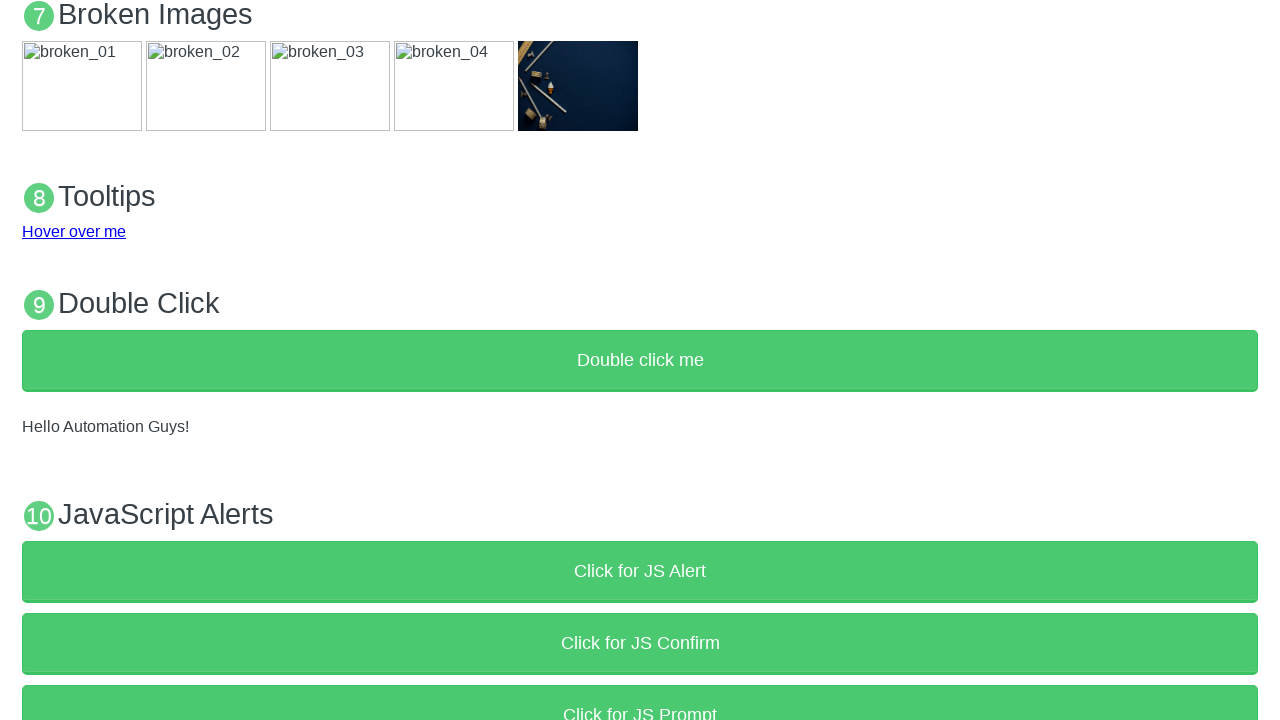

Result text element appeared on page
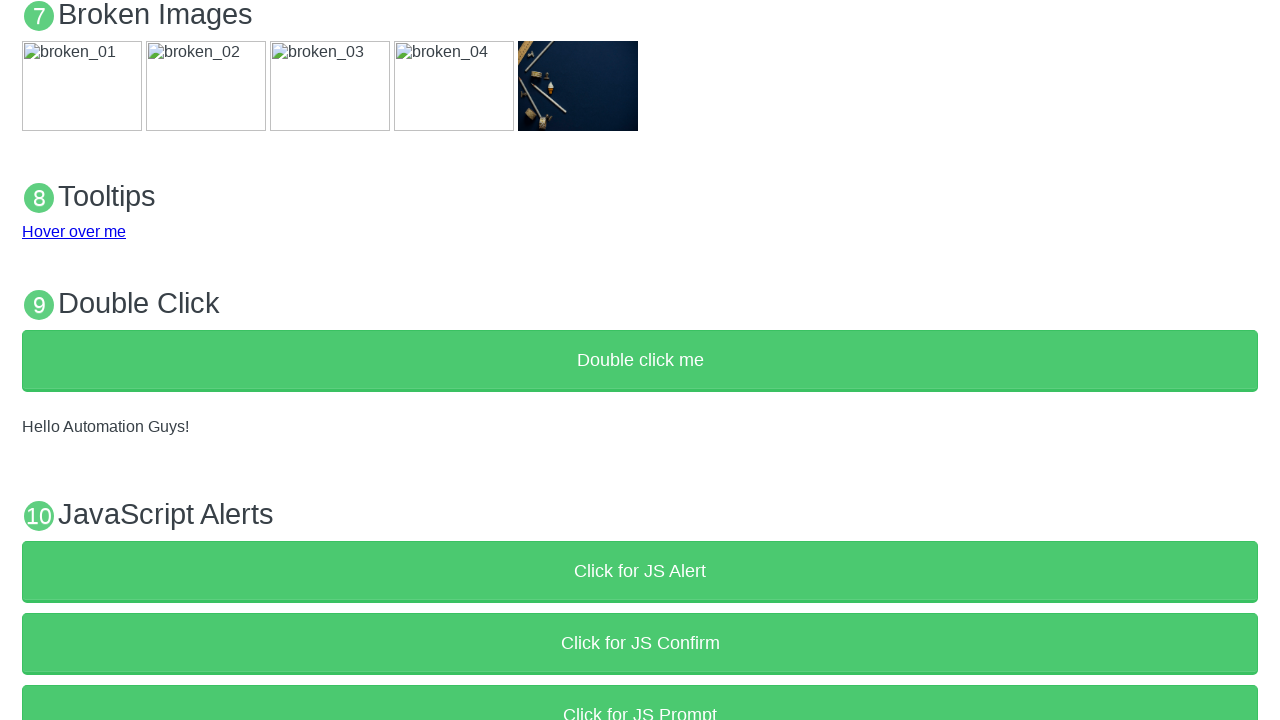

Verified result text displays 'Hello Automation Guys!'
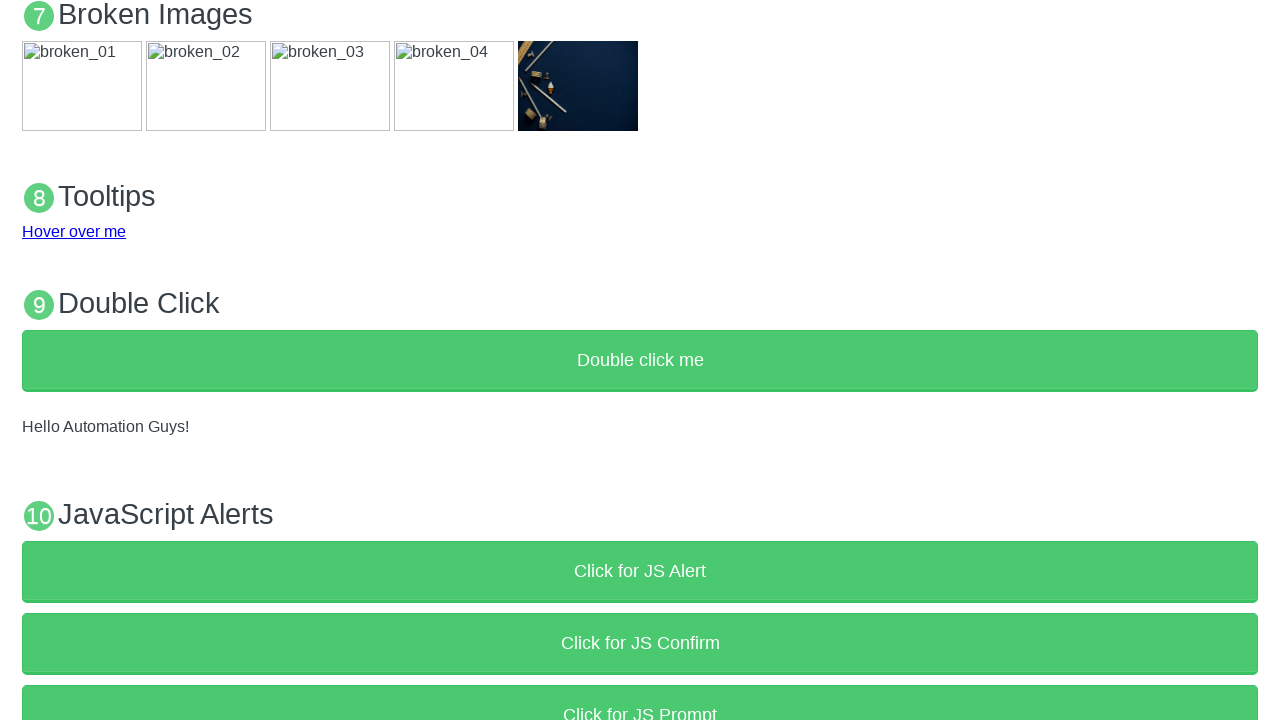

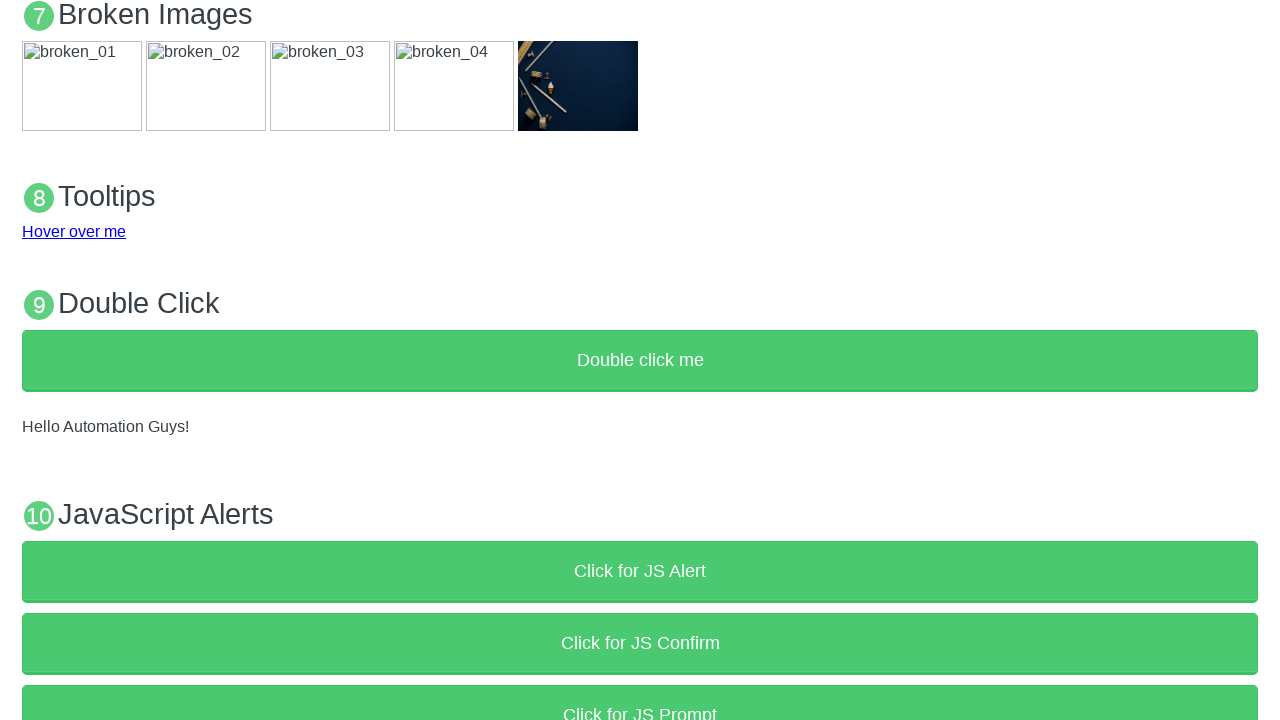